Tests the web tables functionality on DemoQA by searching for an existing record, then adding a new record by filling out a registration form with personal details including name, age, email, salary, and department.

Starting URL: https://demoqa.com/webtables

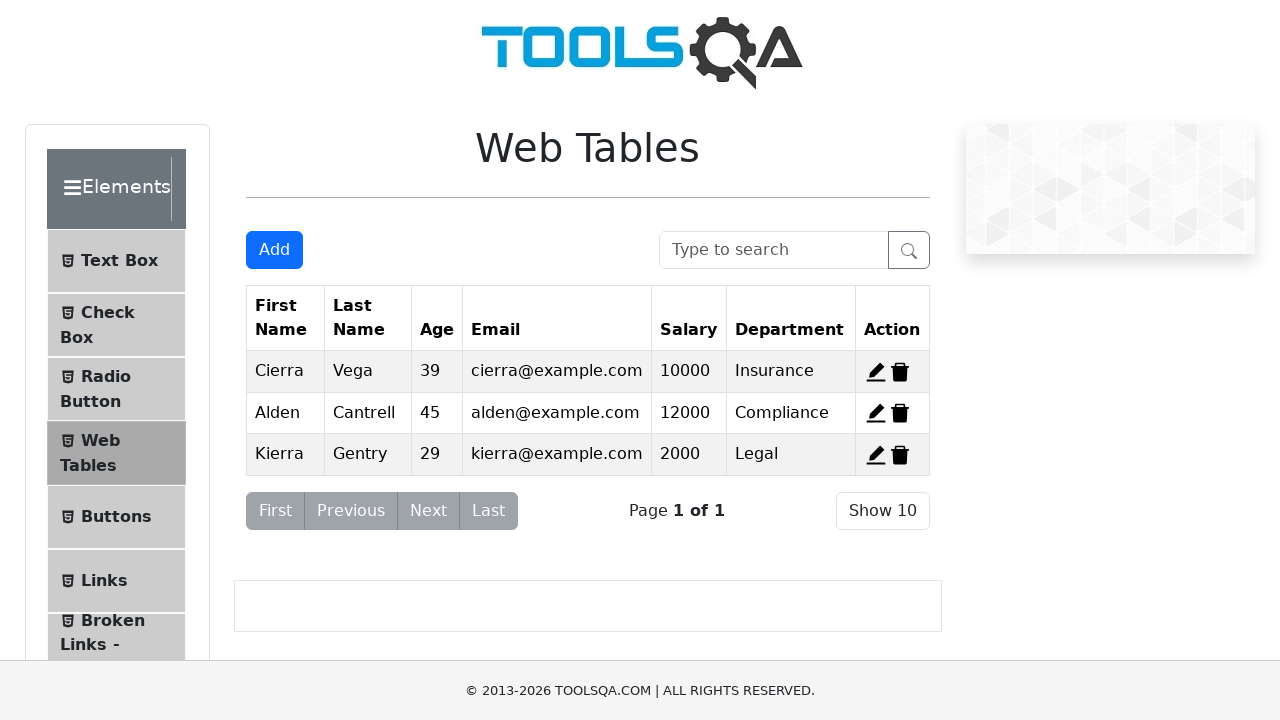

Clicked search input field at (774, 250) on input[placeholder='Type to search']
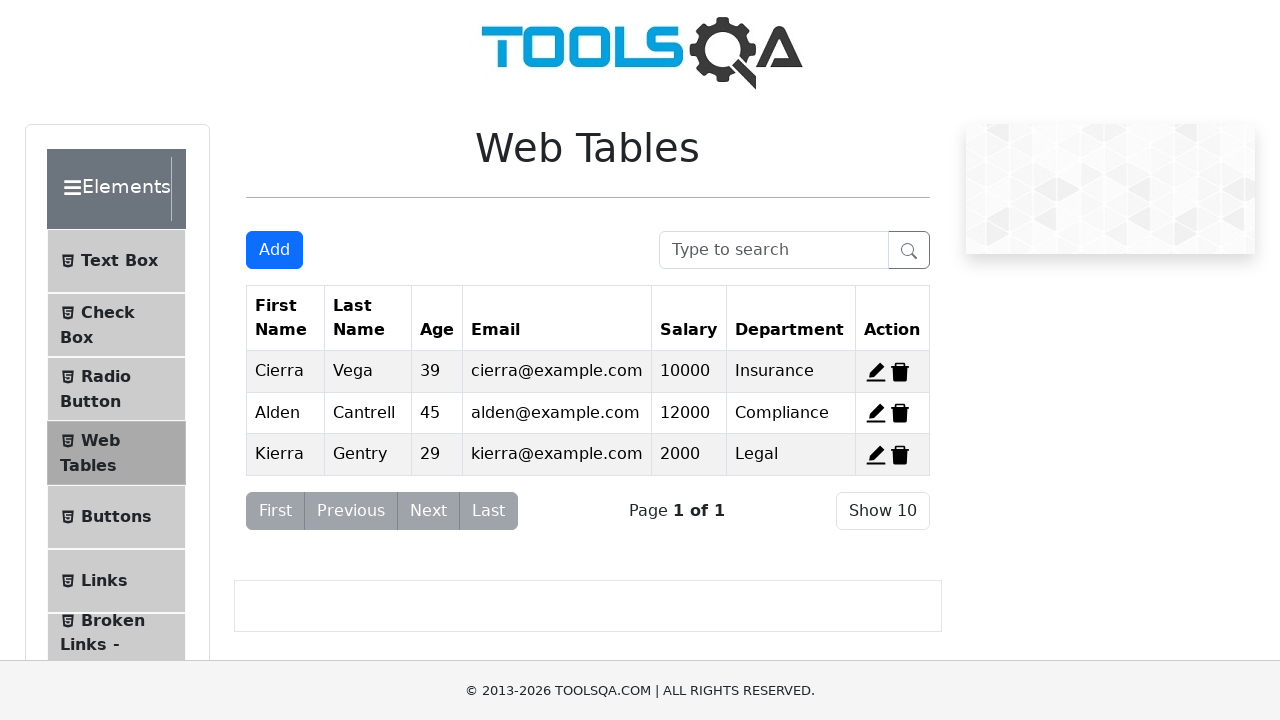

Filled search field with 'Alden' on input[placeholder='Type to search']
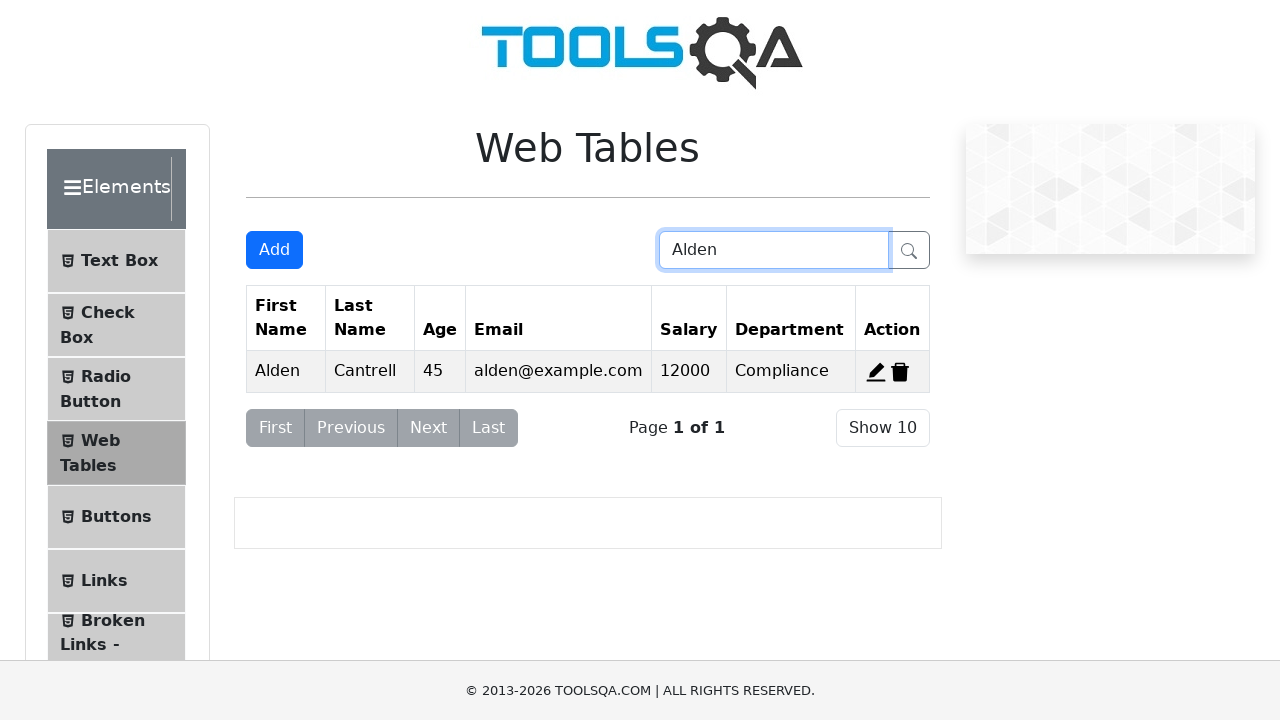

Pressed Enter to search for 'Alden' record on input[placeholder='Type to search']
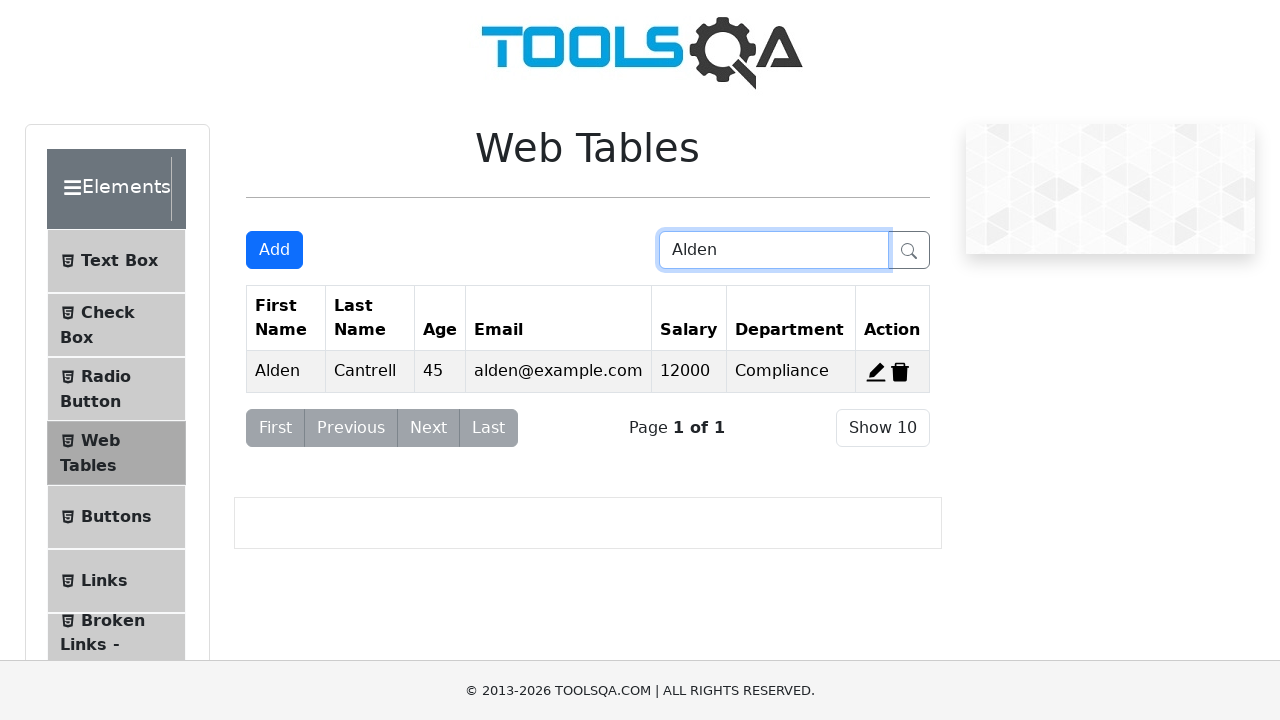

Clicked Add New Record button to open registration form at (274, 250) on #addNewRecordButton
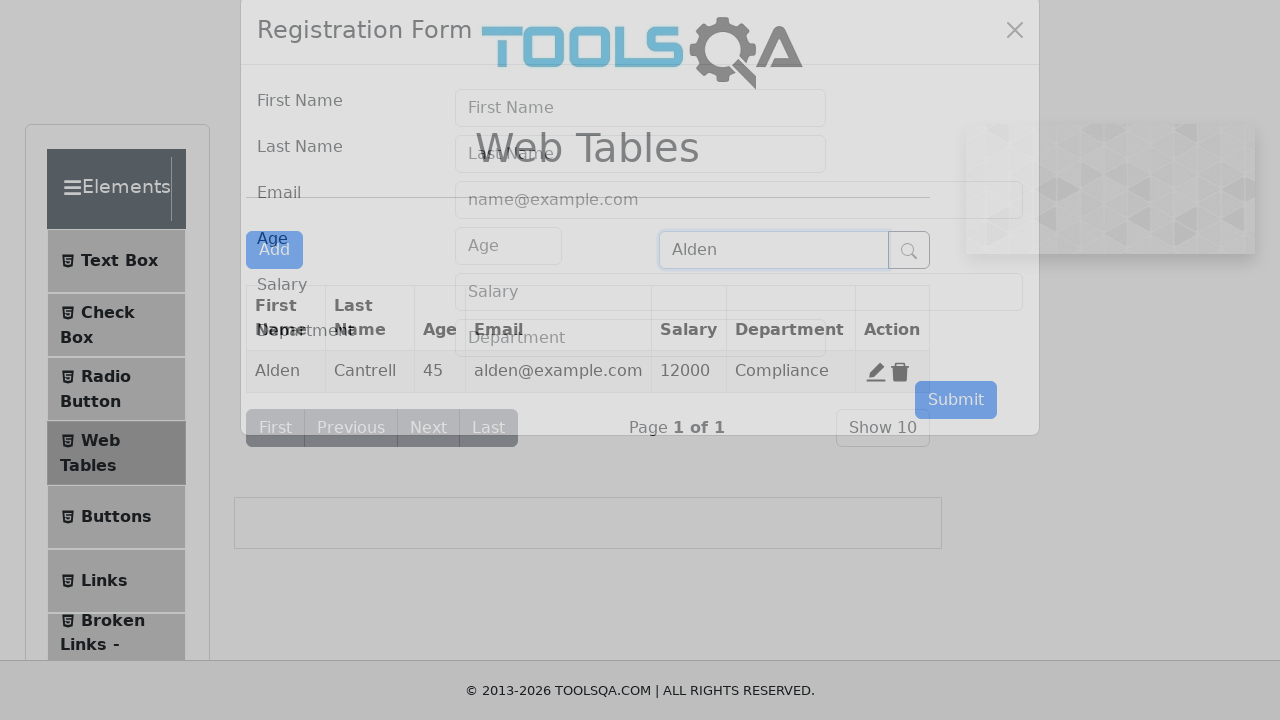

Clicked First Name input field at (640, 141) on input[placeholder='First Name']
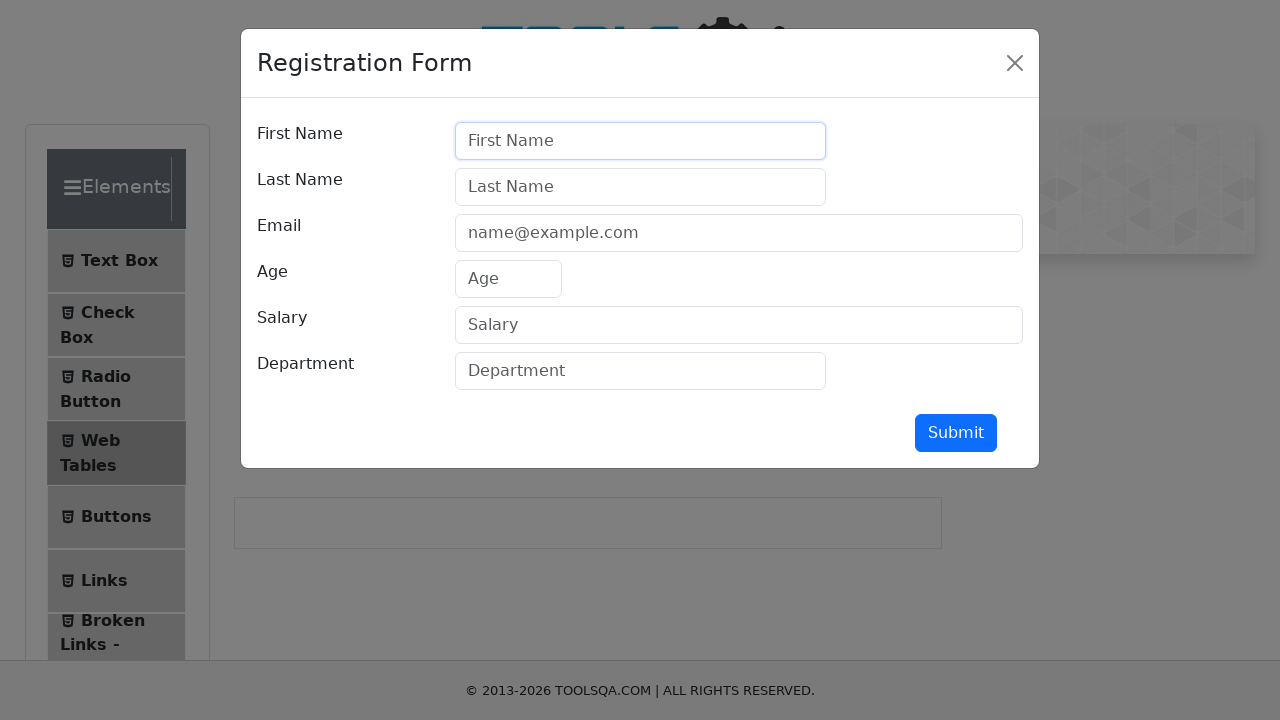

Filled First Name field with 'Harry' on input[placeholder='First Name']
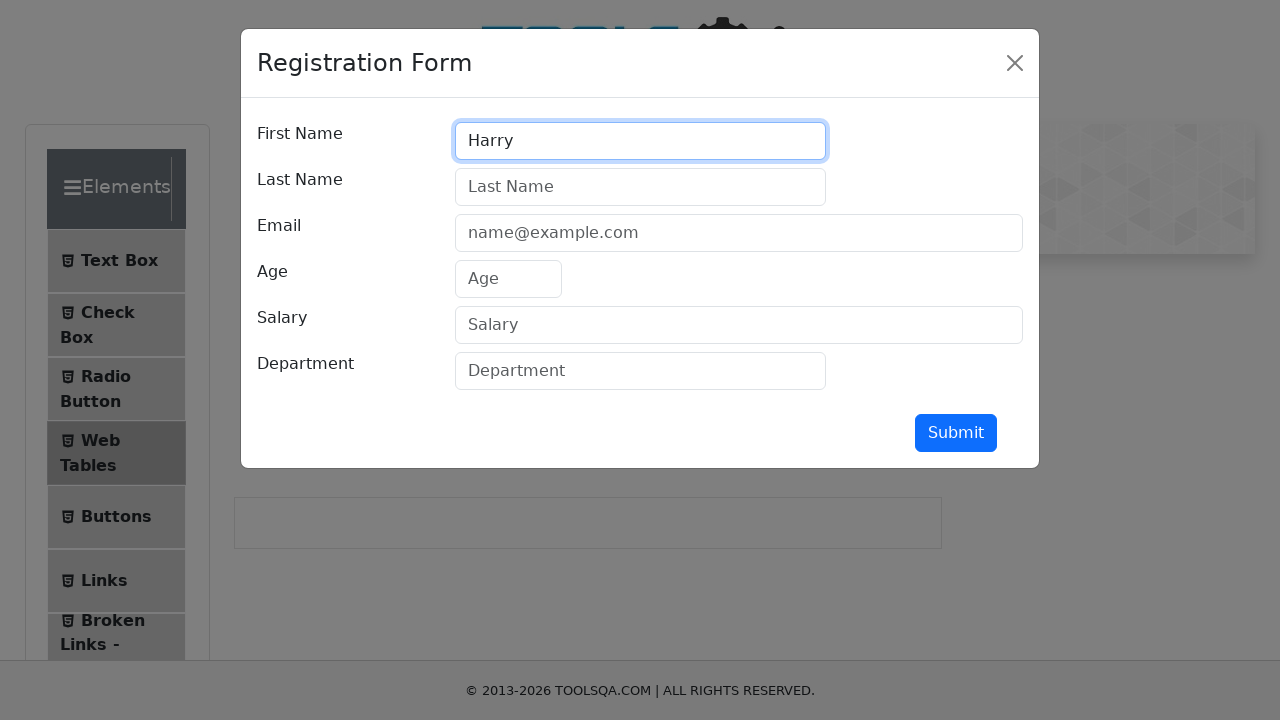

Clicked Last Name input field at (640, 187) on input[placeholder='Last Name']
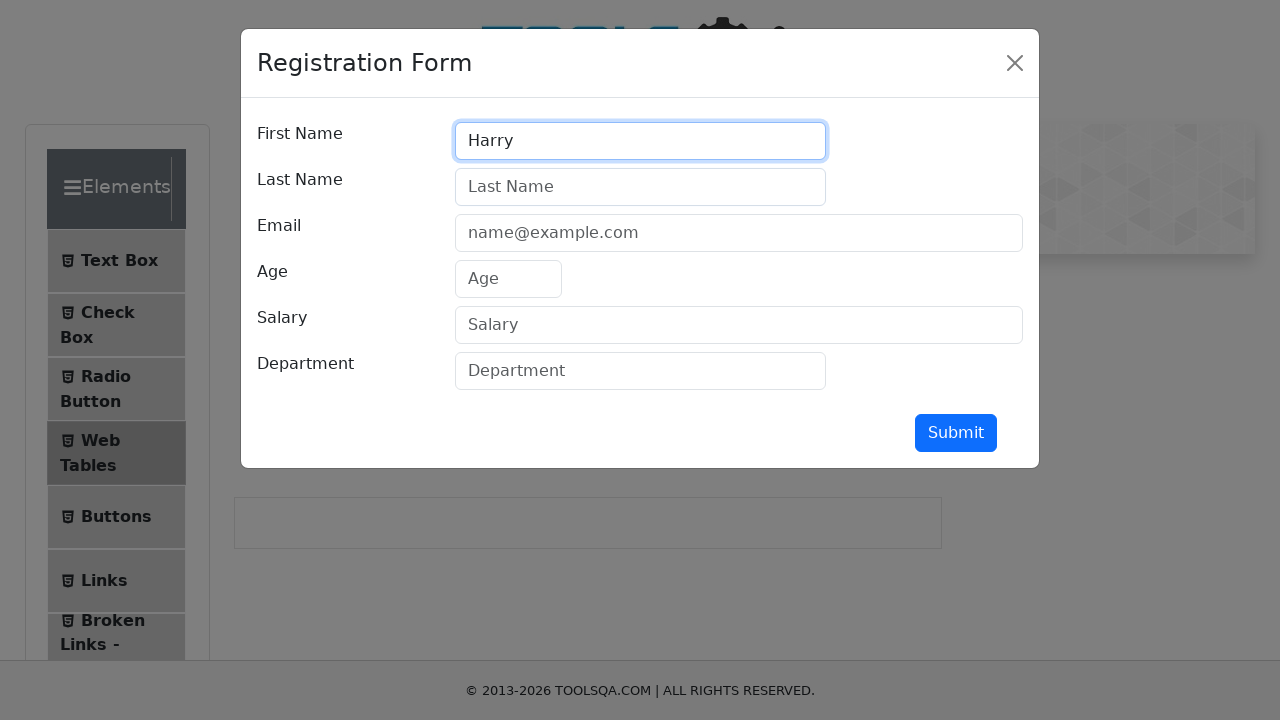

Filled Last Name field with 'Potter' on input[placeholder='Last Name']
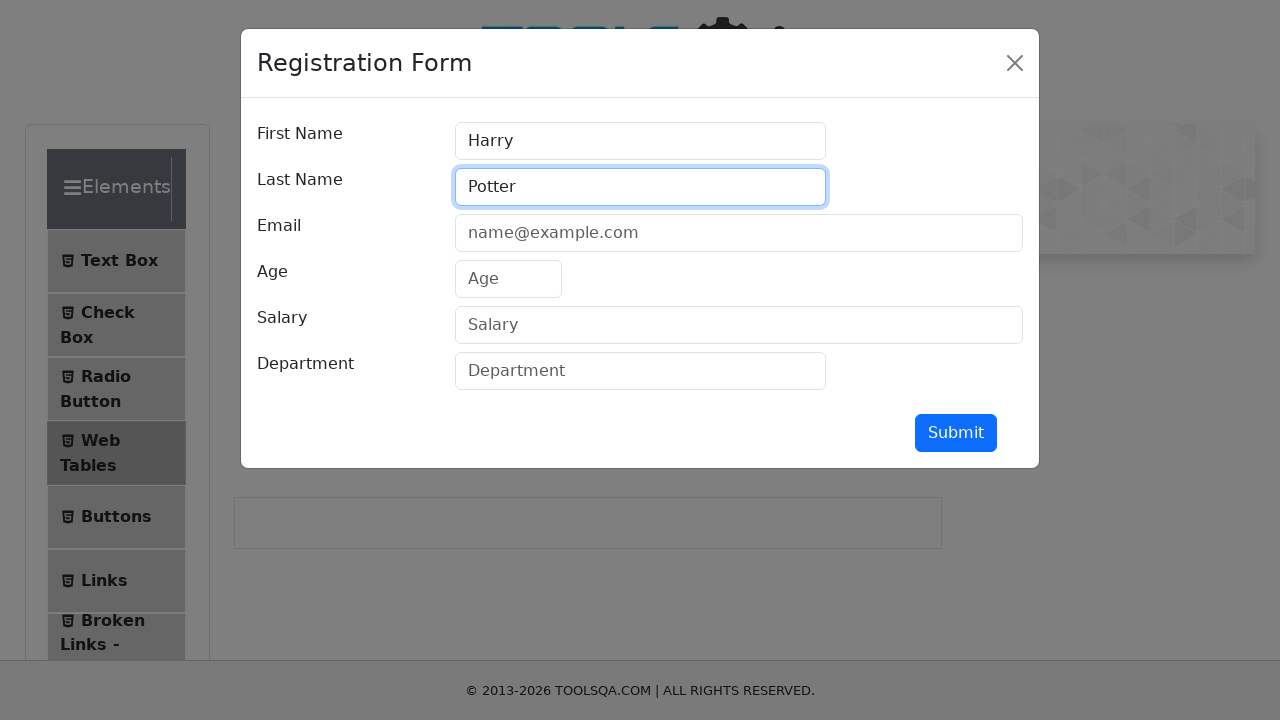

Clicked Age input field at (508, 279) on input[placeholder='Age']
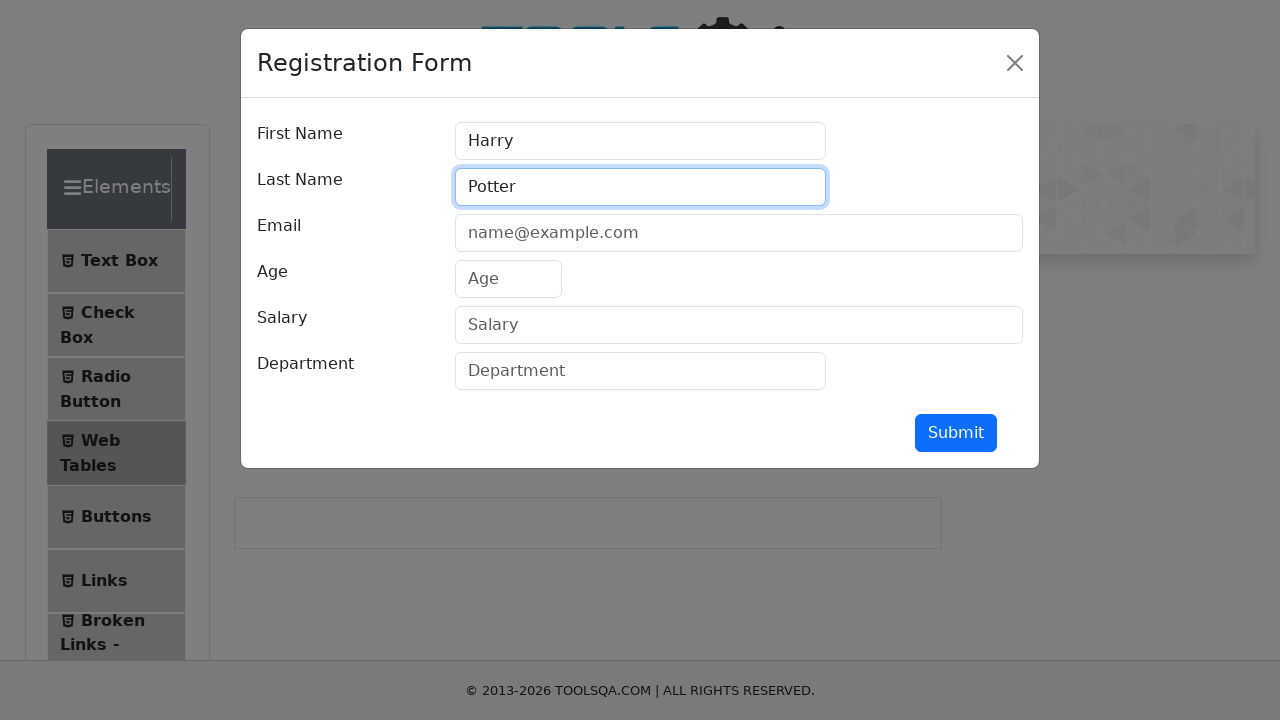

Filled Age field with '25' on input[placeholder='Age']
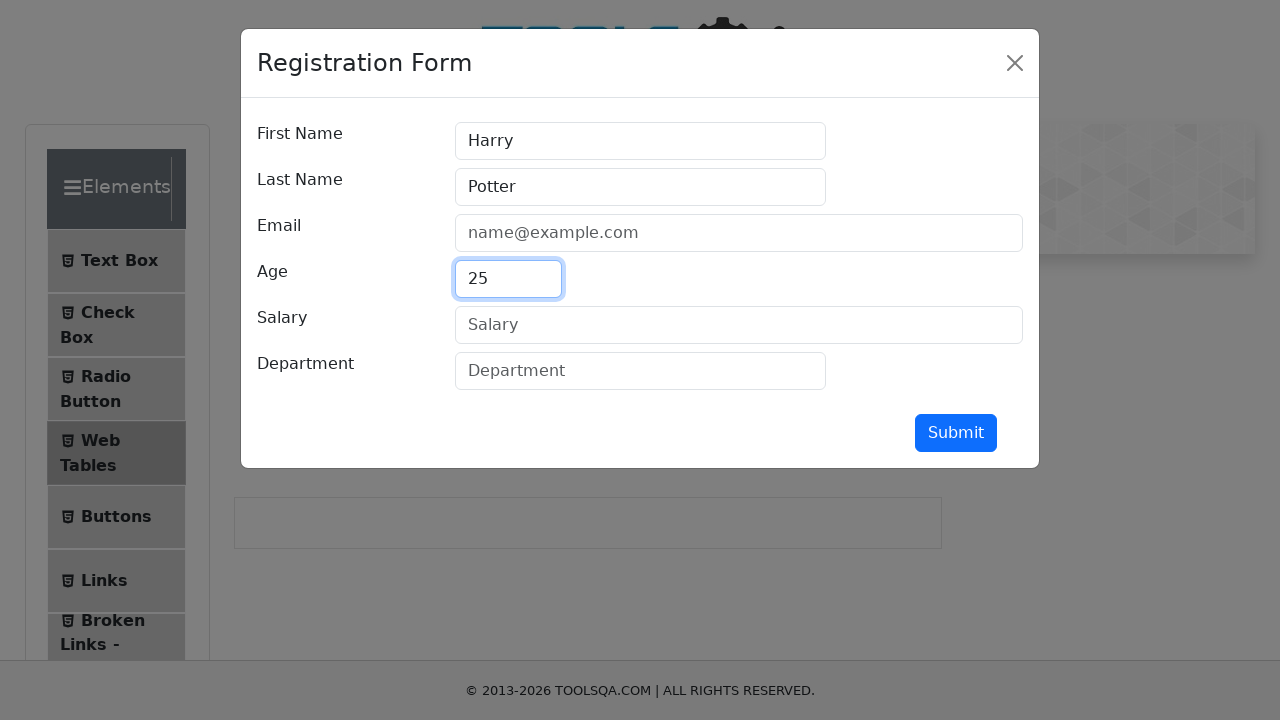

Clicked Email input field at (739, 233) on input[placeholder='name@example.com']
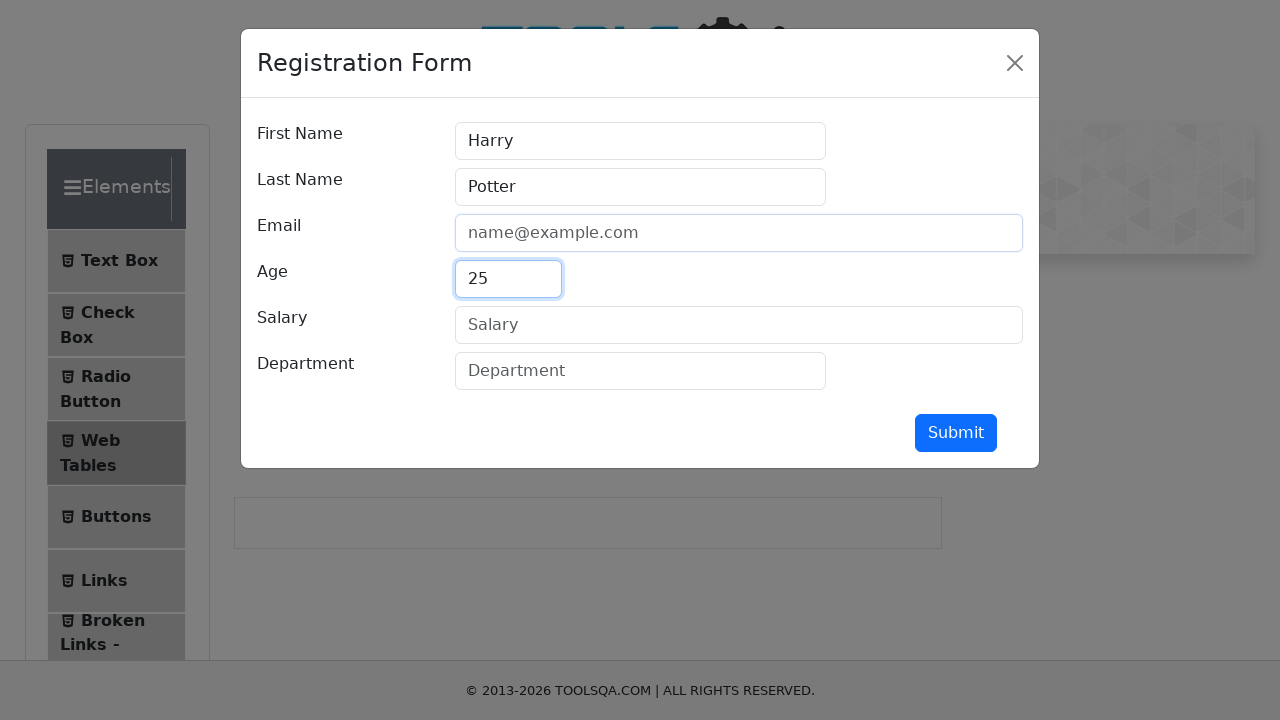

Filled Email field with 'potter@mail.com' on input[placeholder='name@example.com']
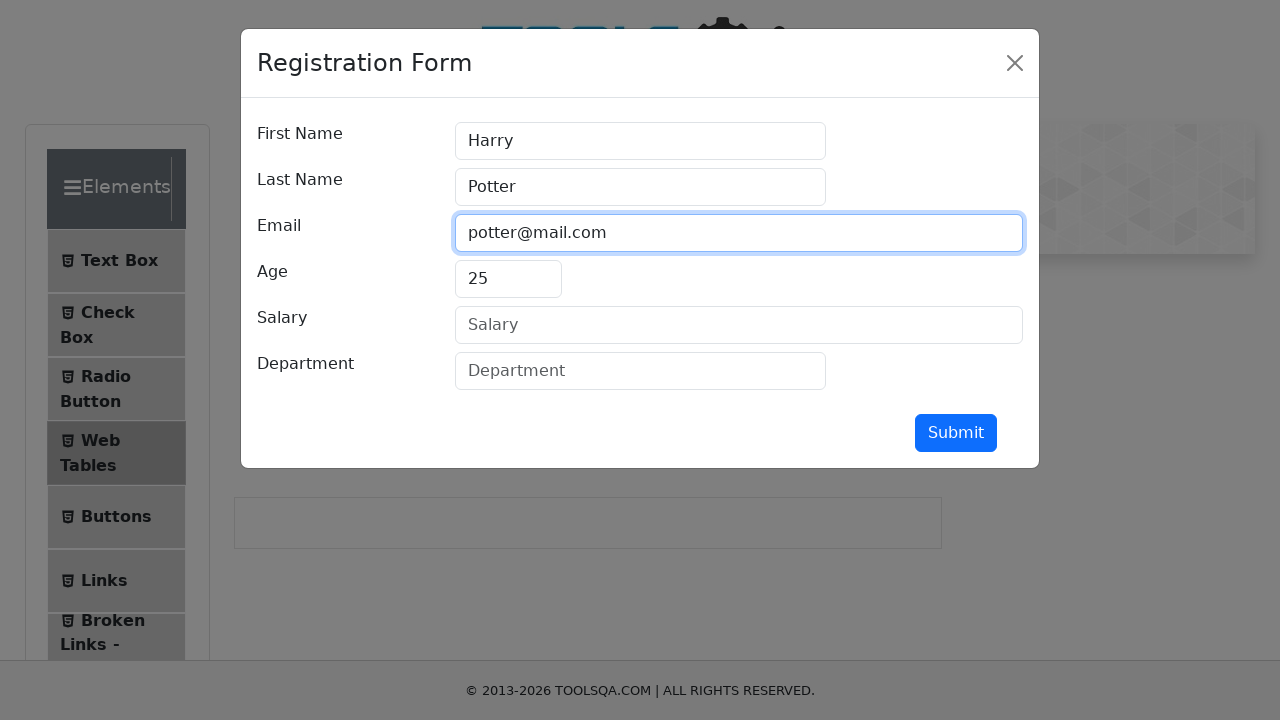

Clicked Salary input field at (739, 325) on input[placeholder='Salary']
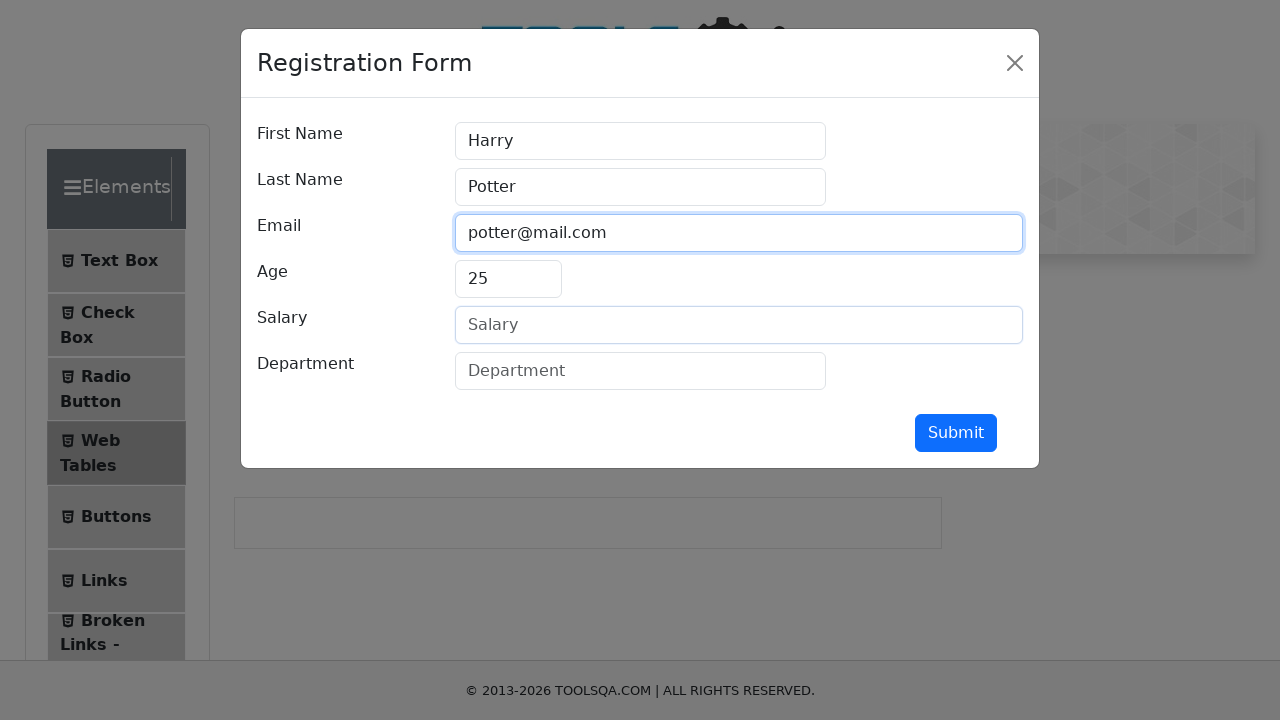

Filled Salary field with '40000' on input[placeholder='Salary']
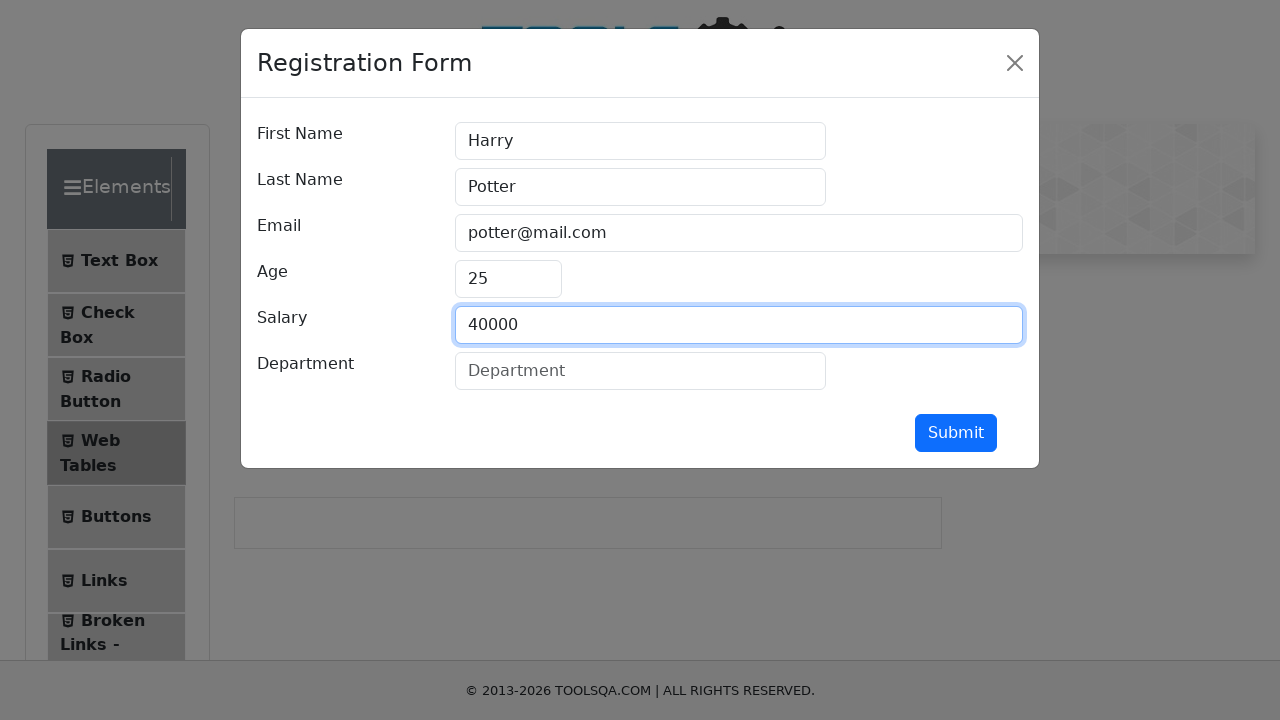

Clicked Department input field at (640, 371) on input#department
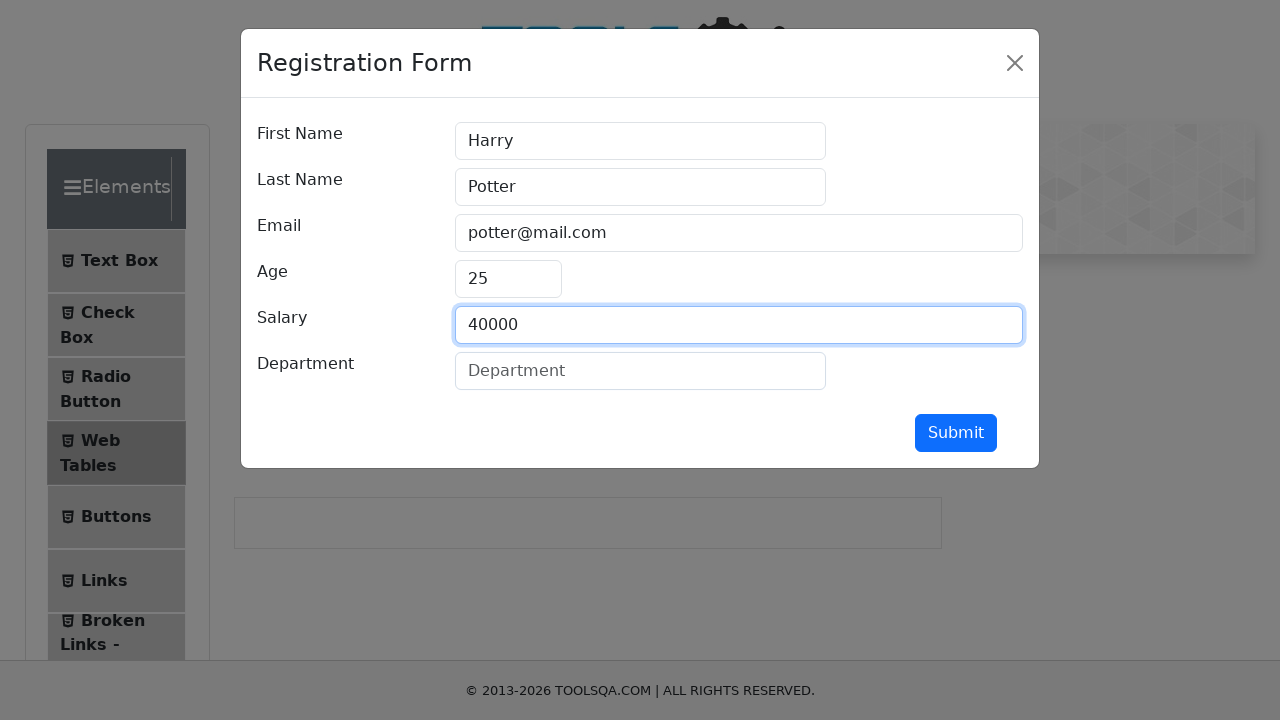

Filled Department field with 'ofMysteries' on input#department
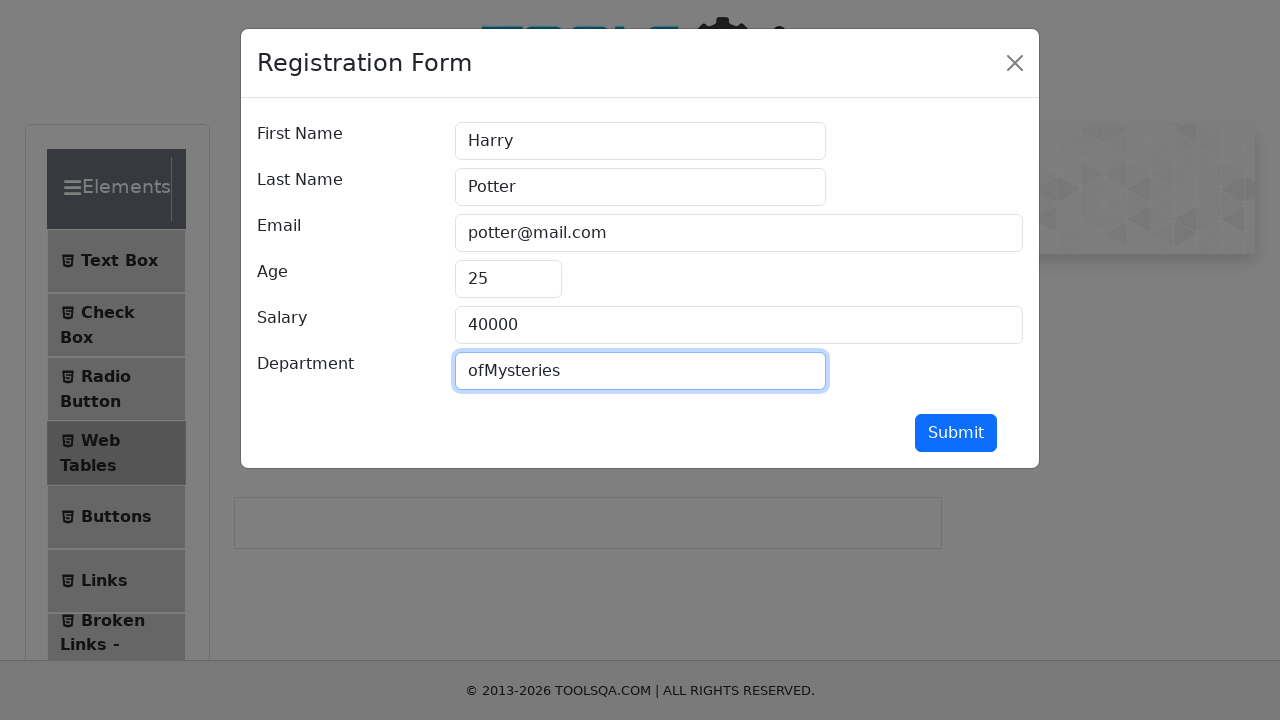

Clicked Submit button to register new employee record at (956, 433) on button#submit
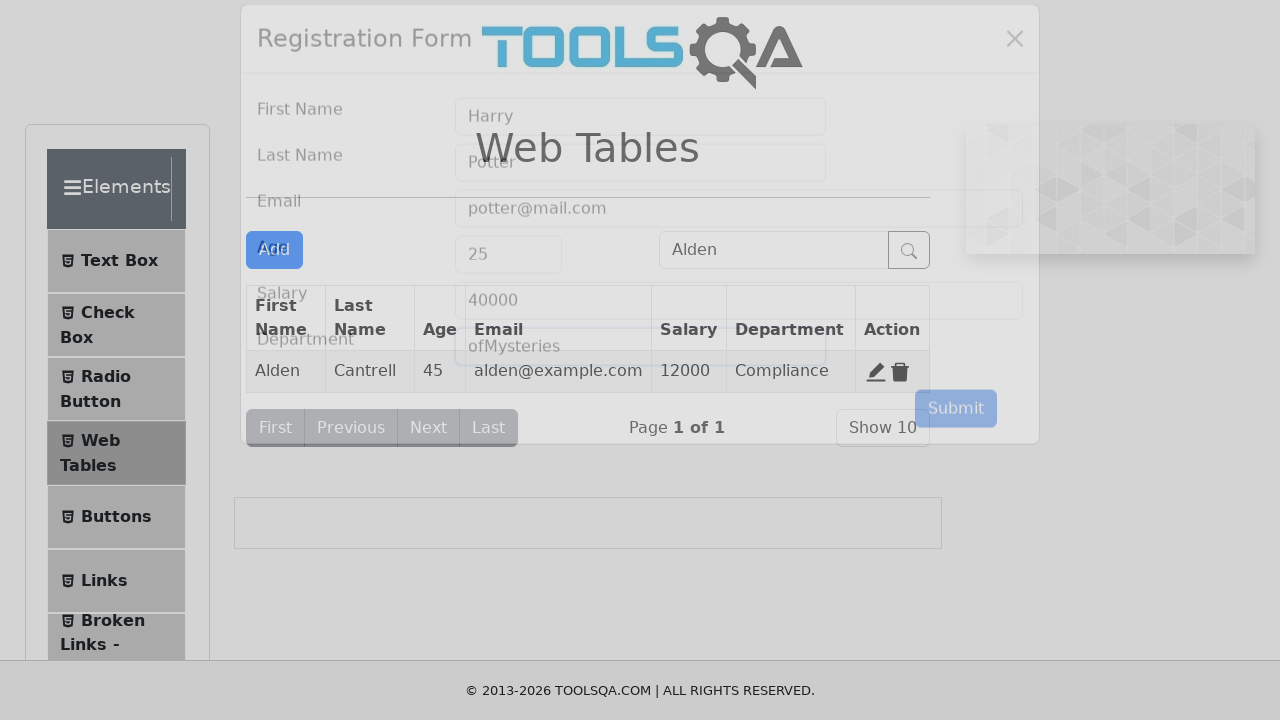

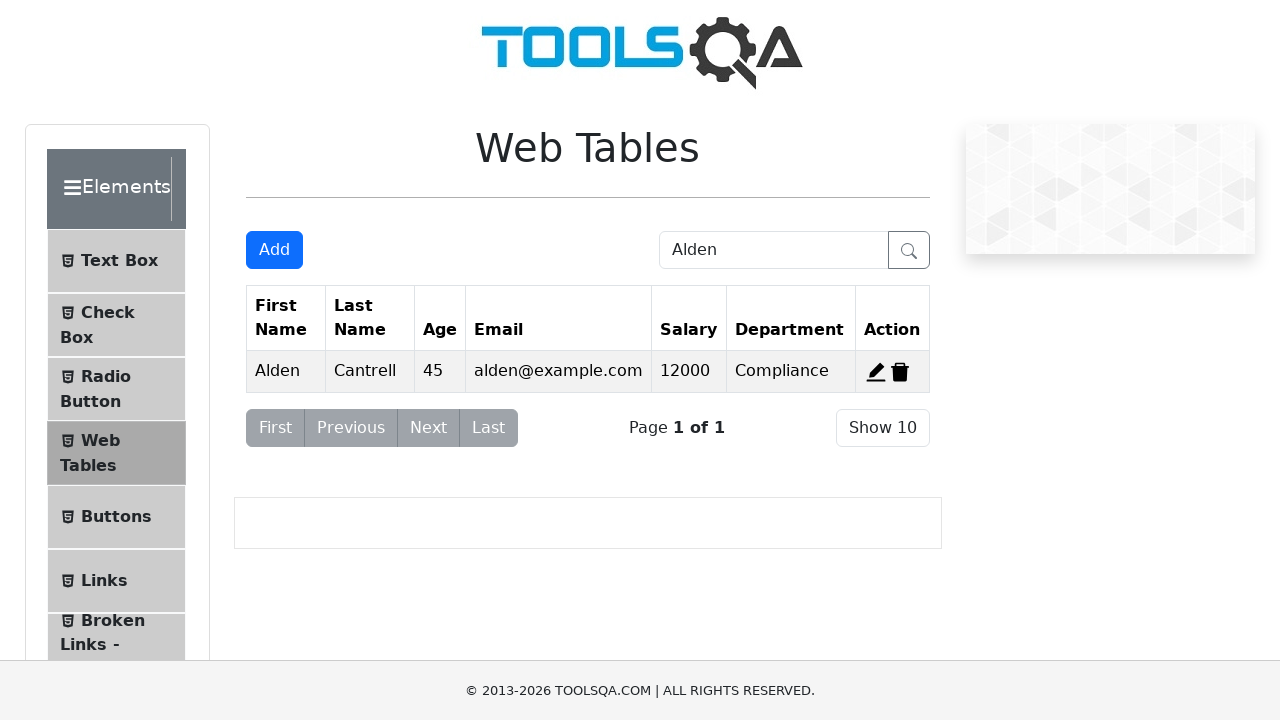